Tests dynamic content loading by clicking a start button and waiting for hidden content to become visible on the page.

Starting URL: https://the-internet.herokuapp.com/dynamic_loading/1

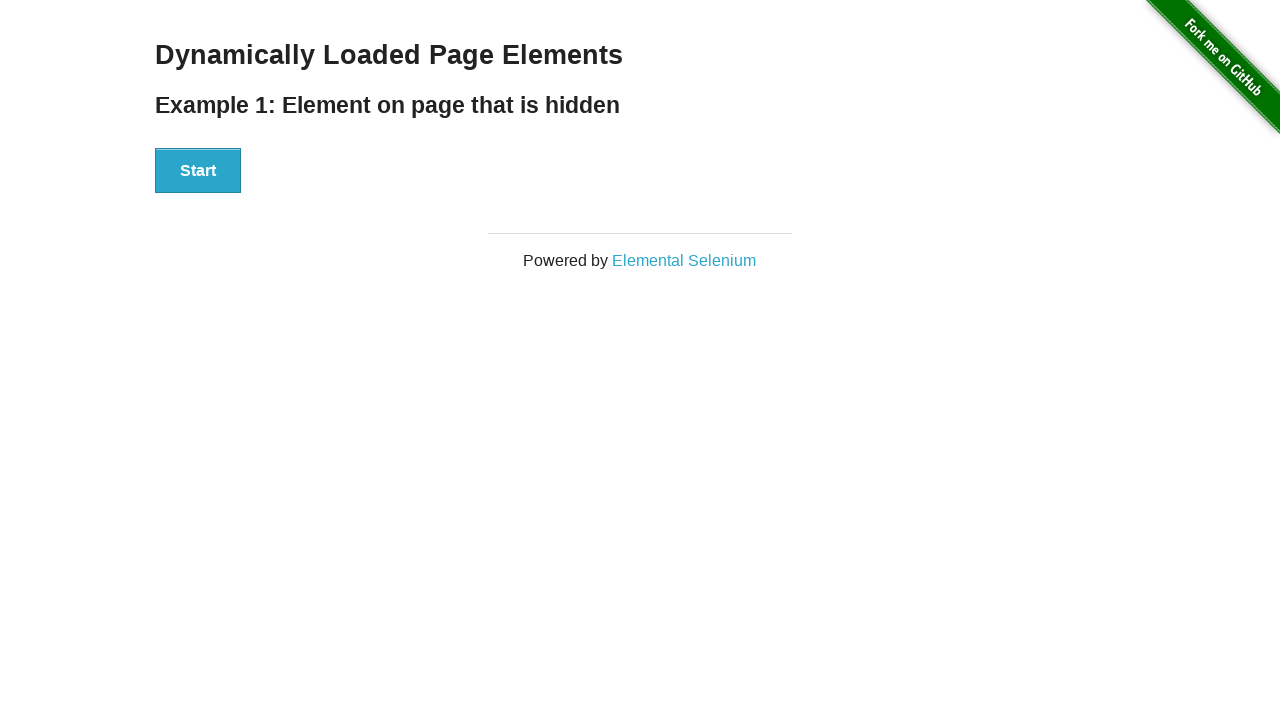

Clicked the Start button to trigger dynamic content loading at (198, 171) on #start button
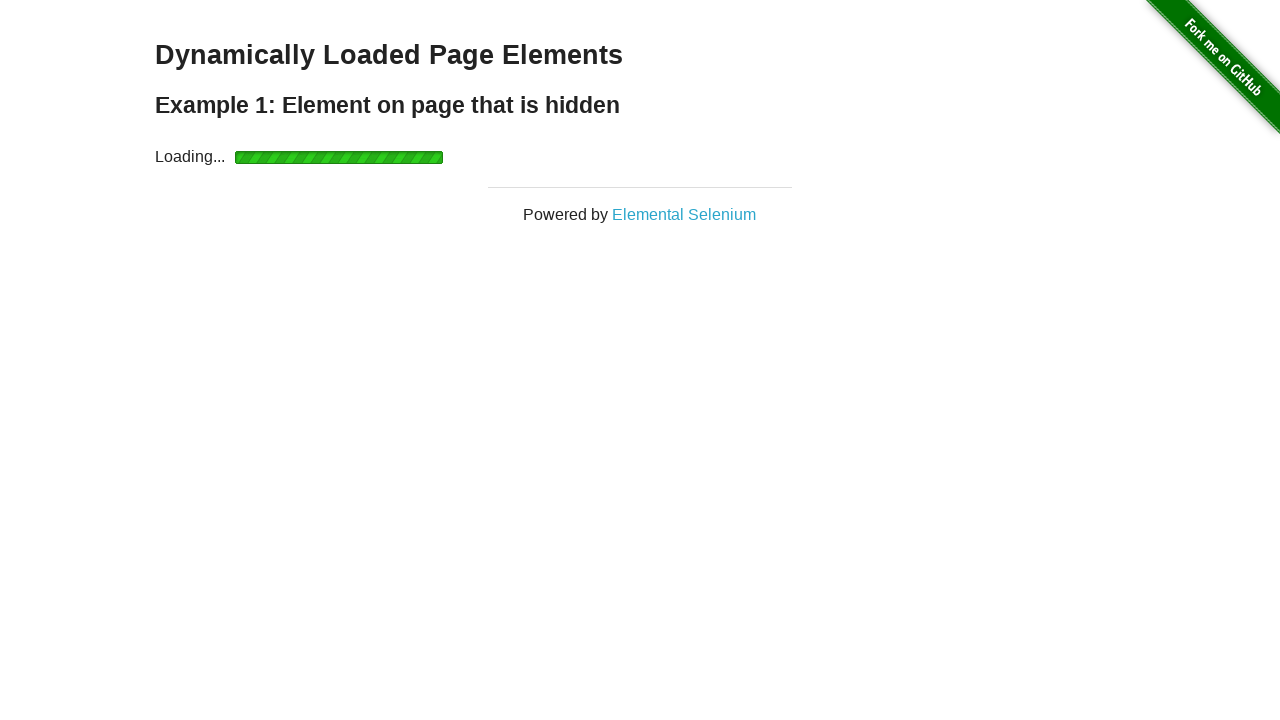

Waited for dynamically loaded content to become visible
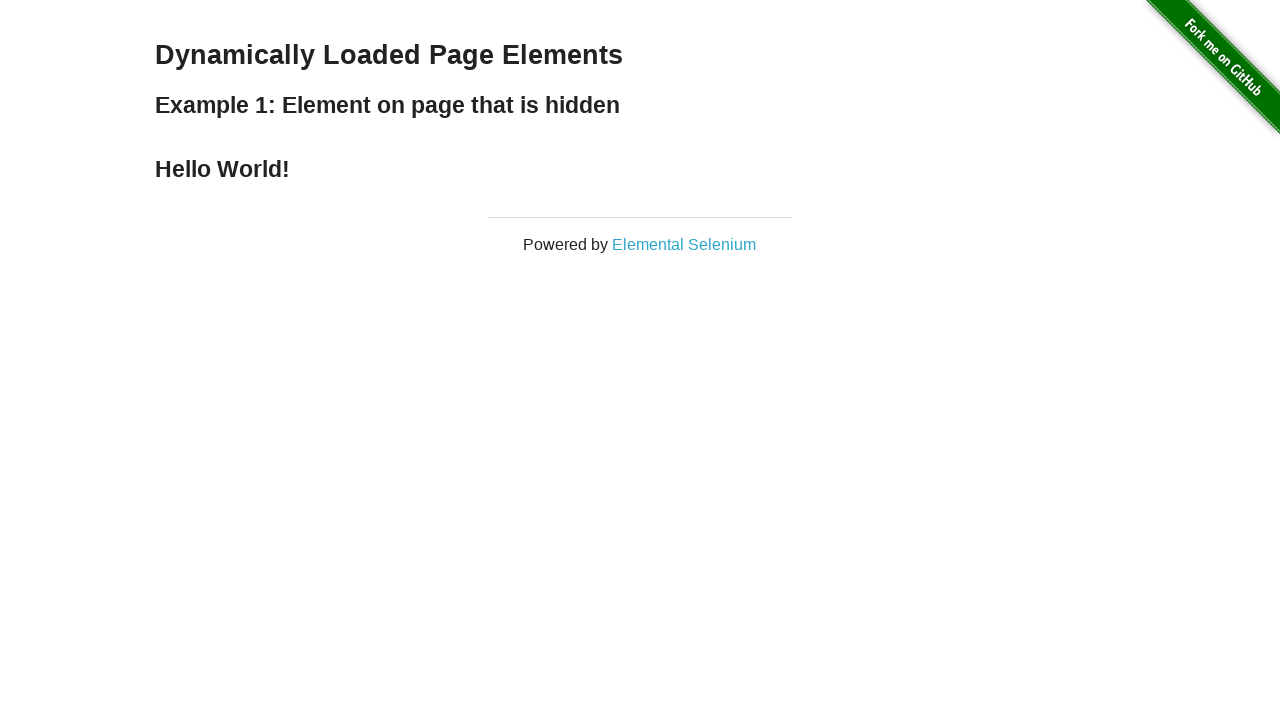

Verified that the loaded content element is visible
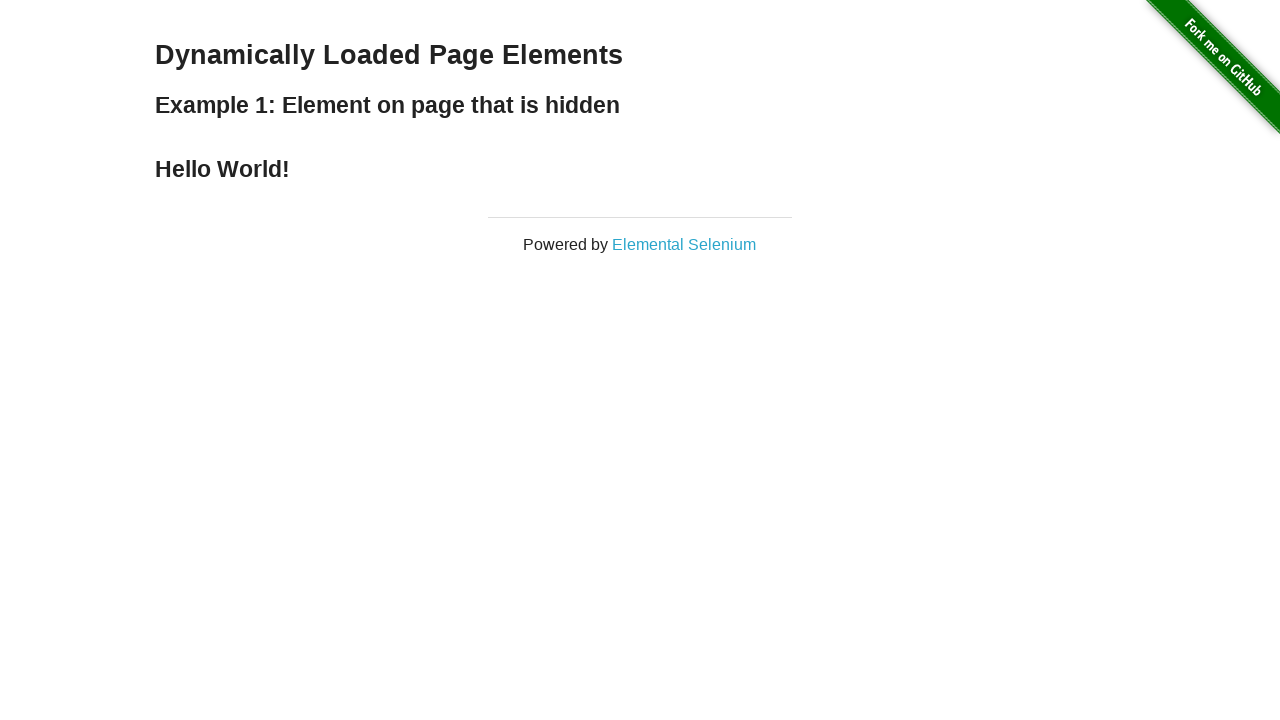

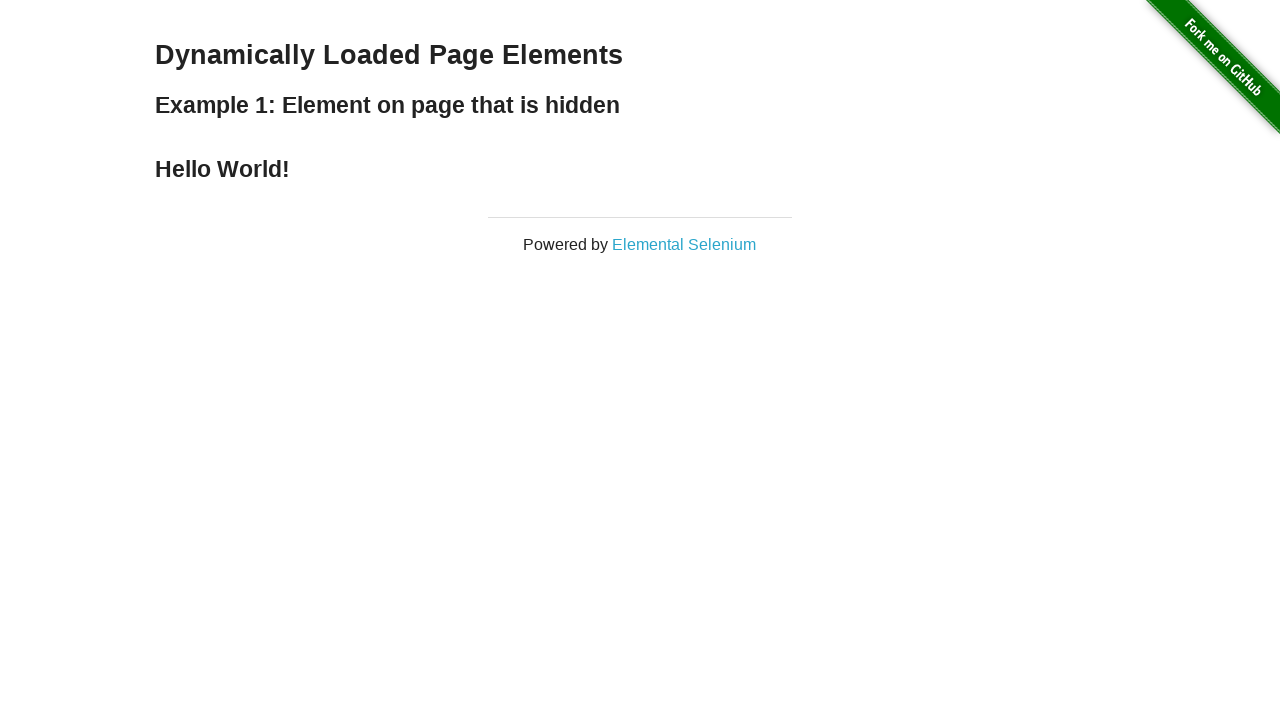